Navigates to W3Schools HTML tables example page and iterates through the customers table to verify data is displayed

Starting URL: https://www.w3schools.com/html/html_tables.asp

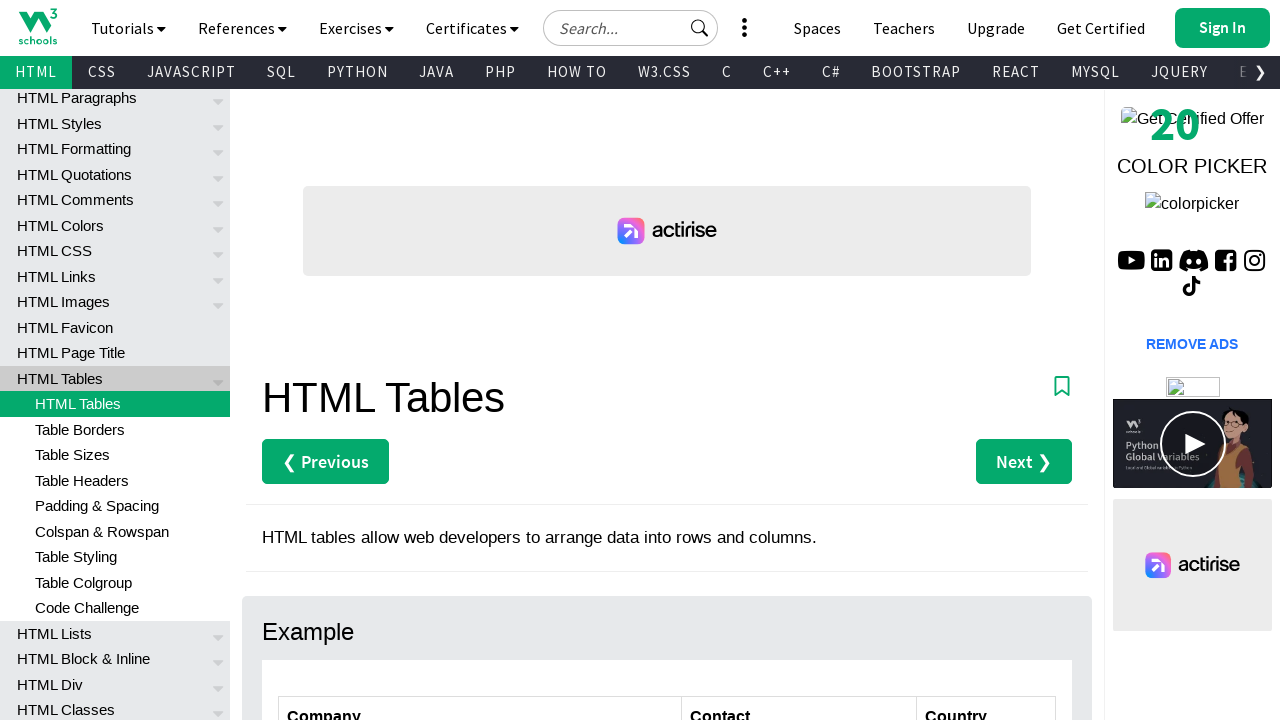

Navigated to W3Schools HTML tables example page
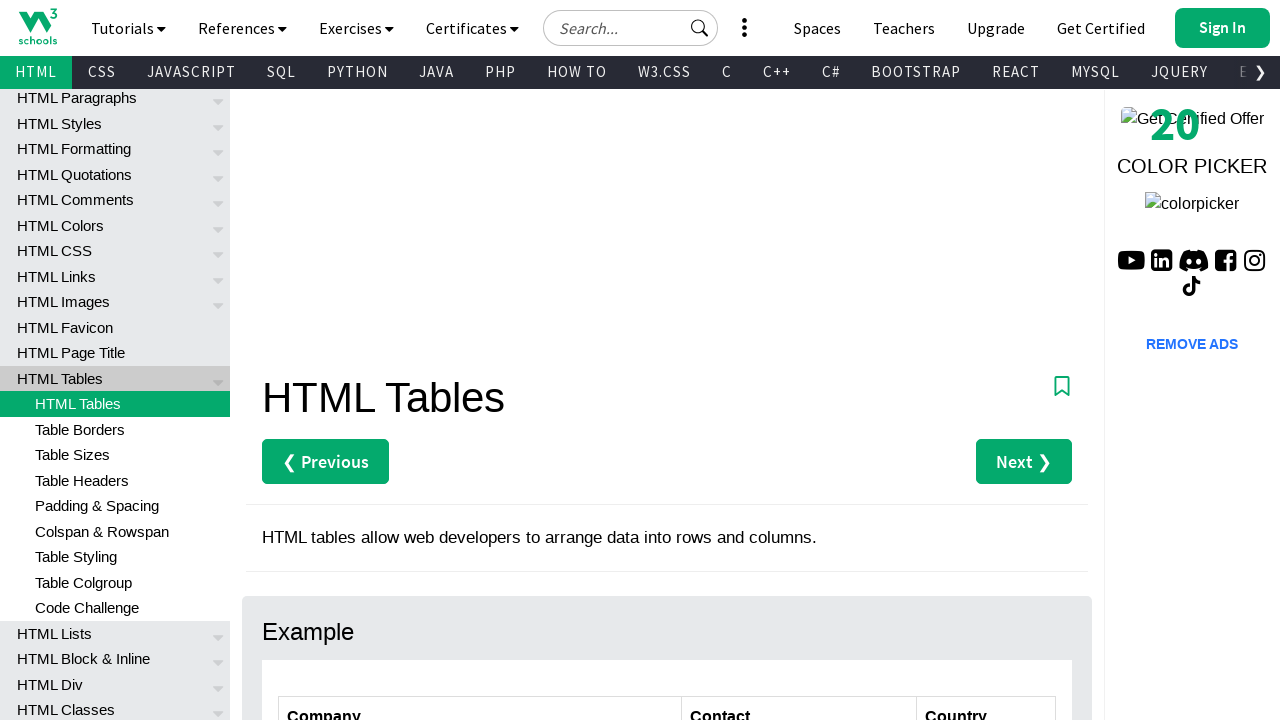

Customers table loaded
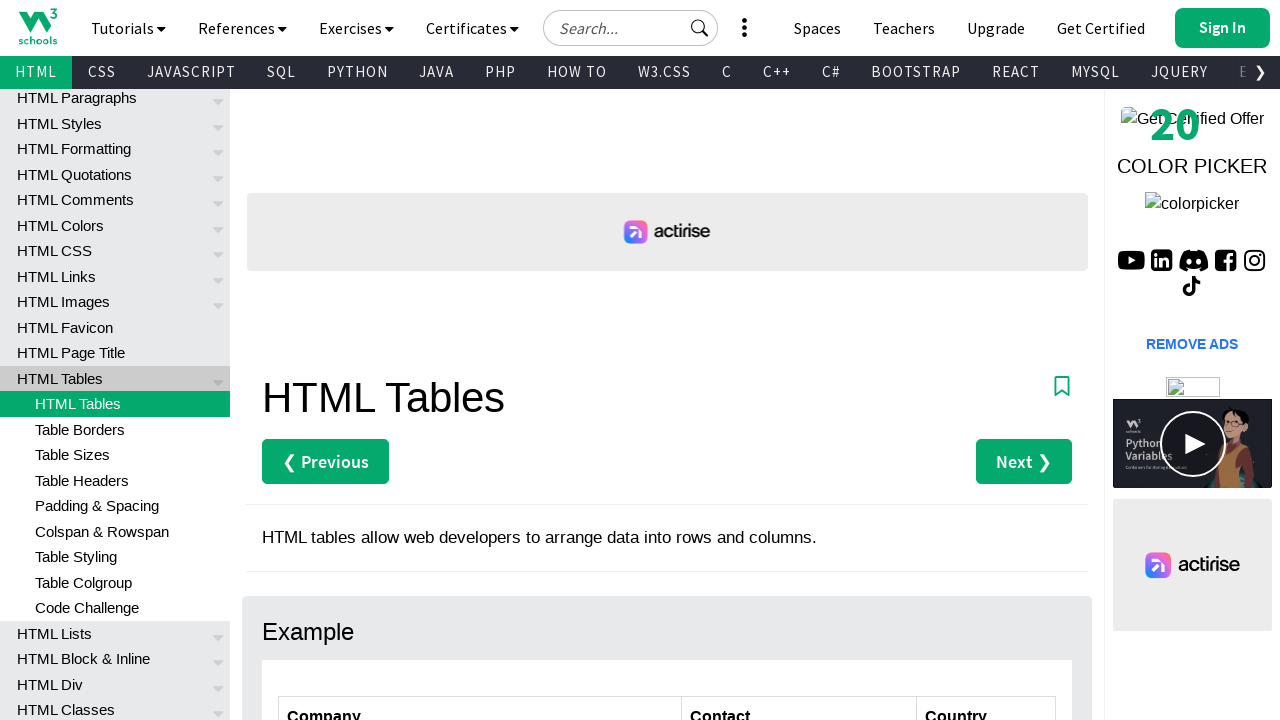

Retrieved all rows from customers table - found 7 rows
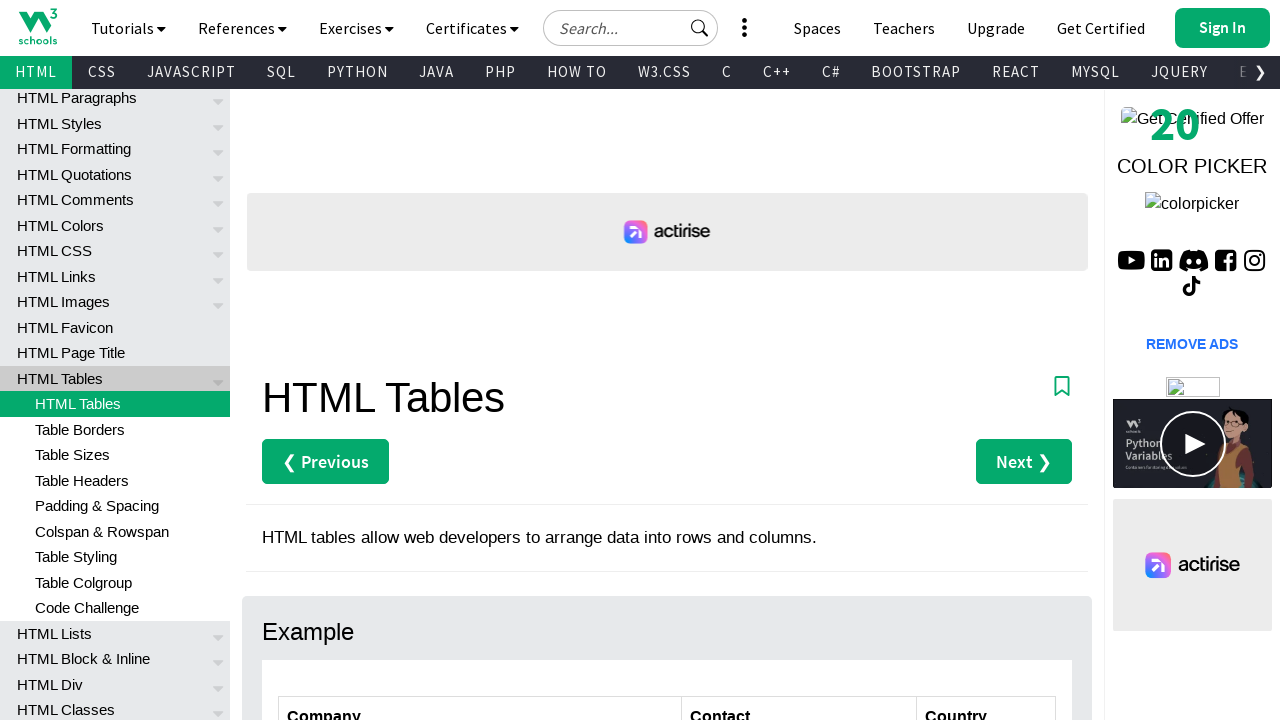

Retrieved columns from row 2 - found 3 columns
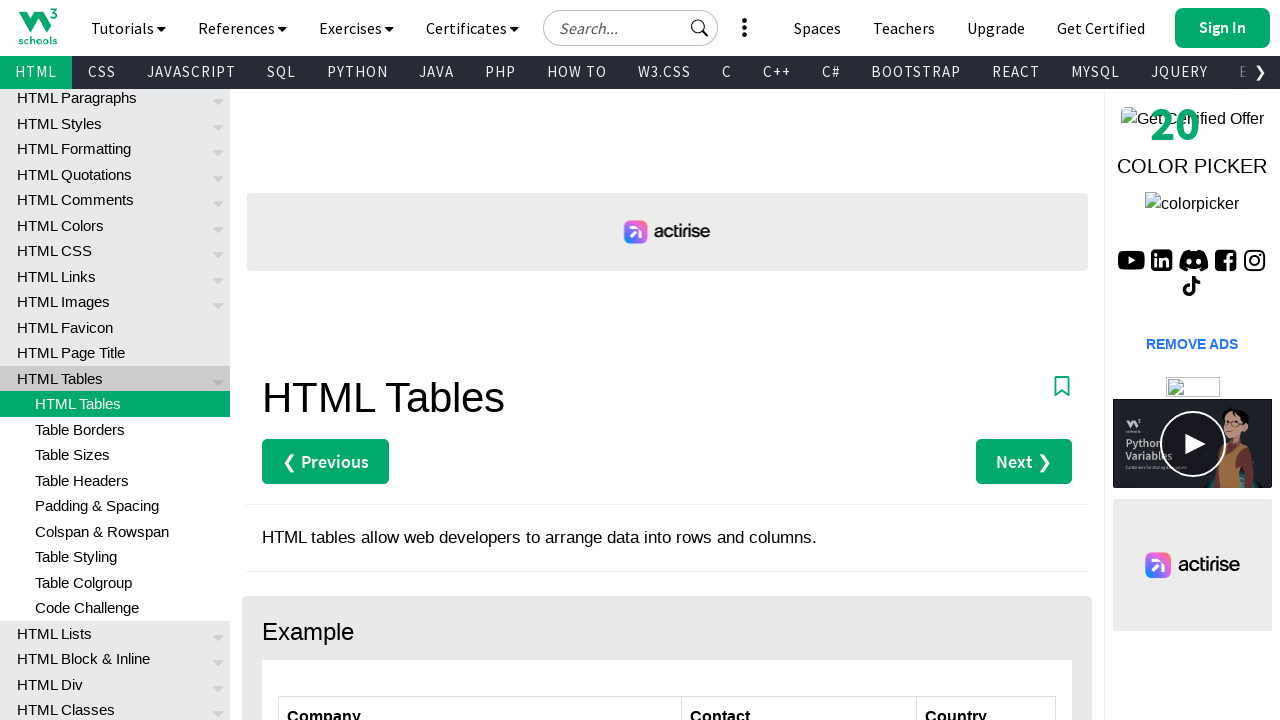

Verified visibility of row 2 column 1
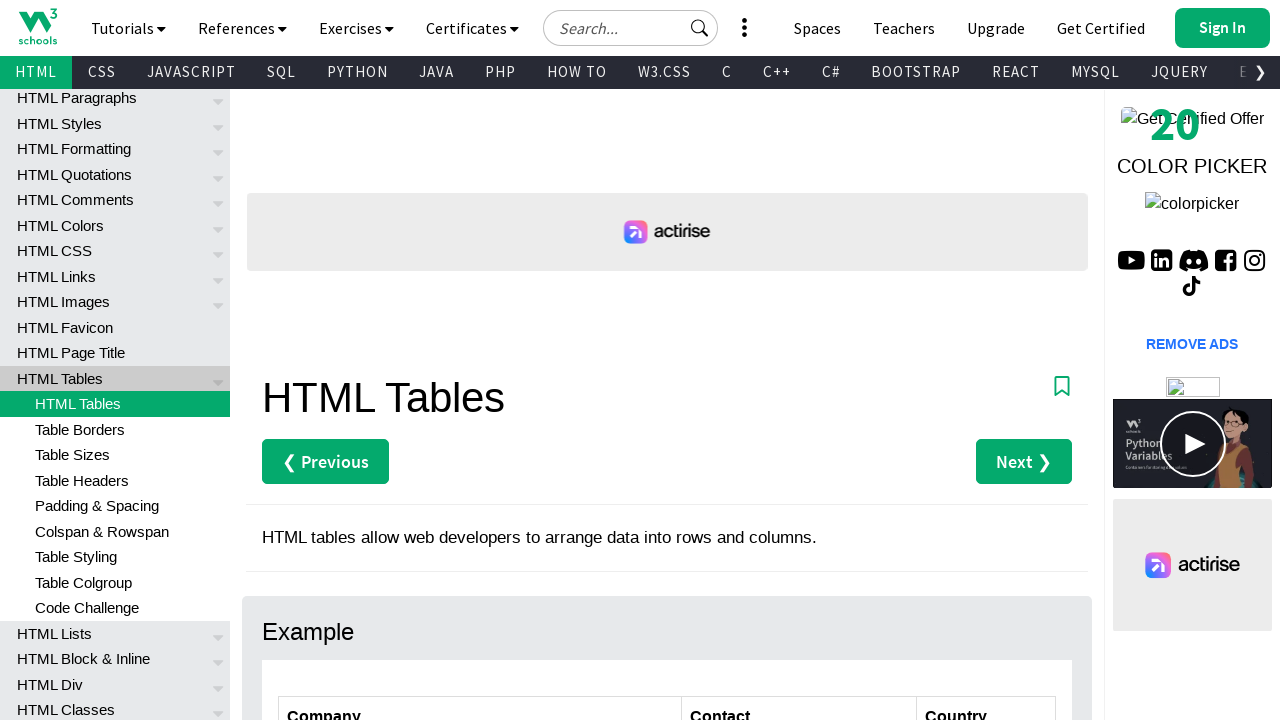

Verified visibility of row 2 column 2
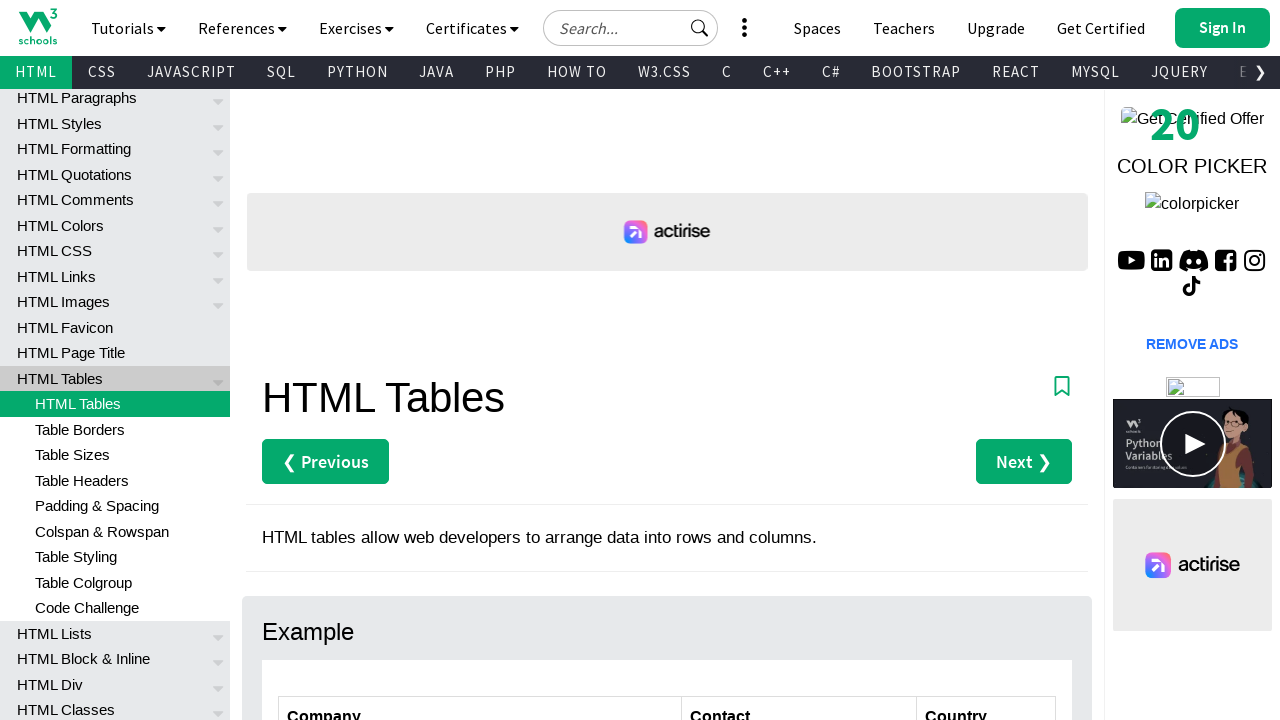

Retrieved columns from row 3 - found 3 columns
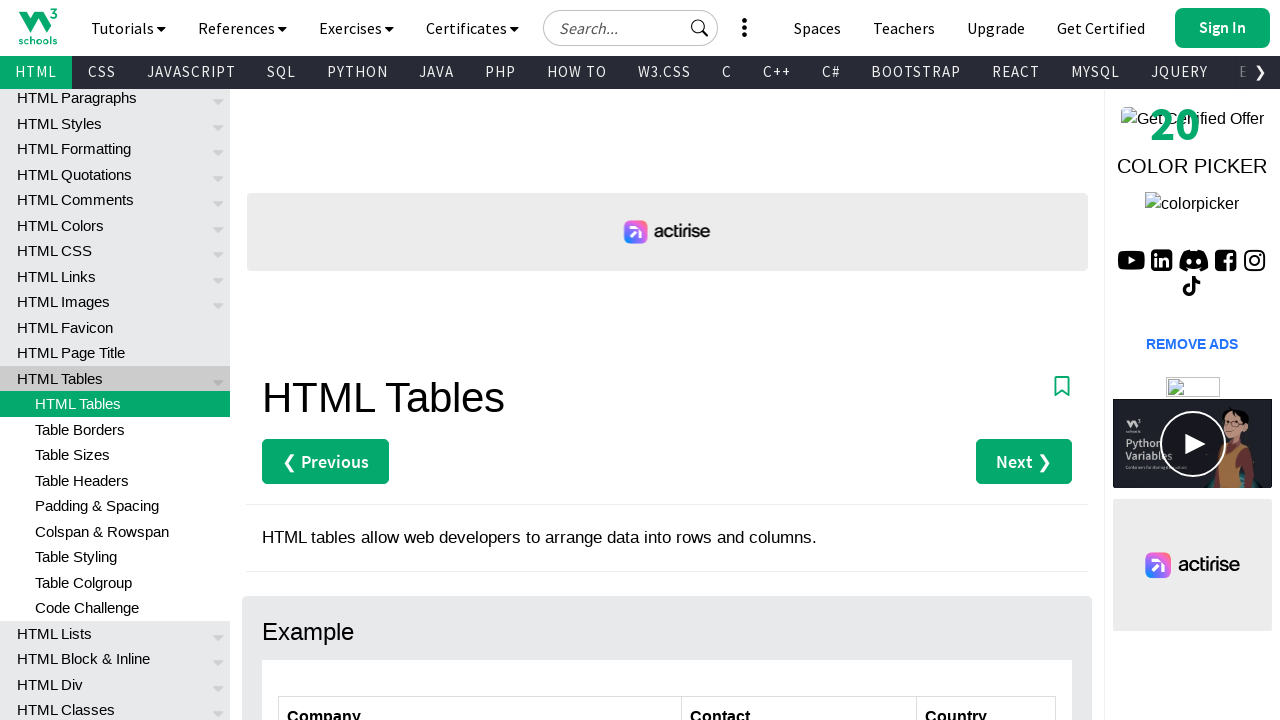

Verified visibility of row 3 column 1
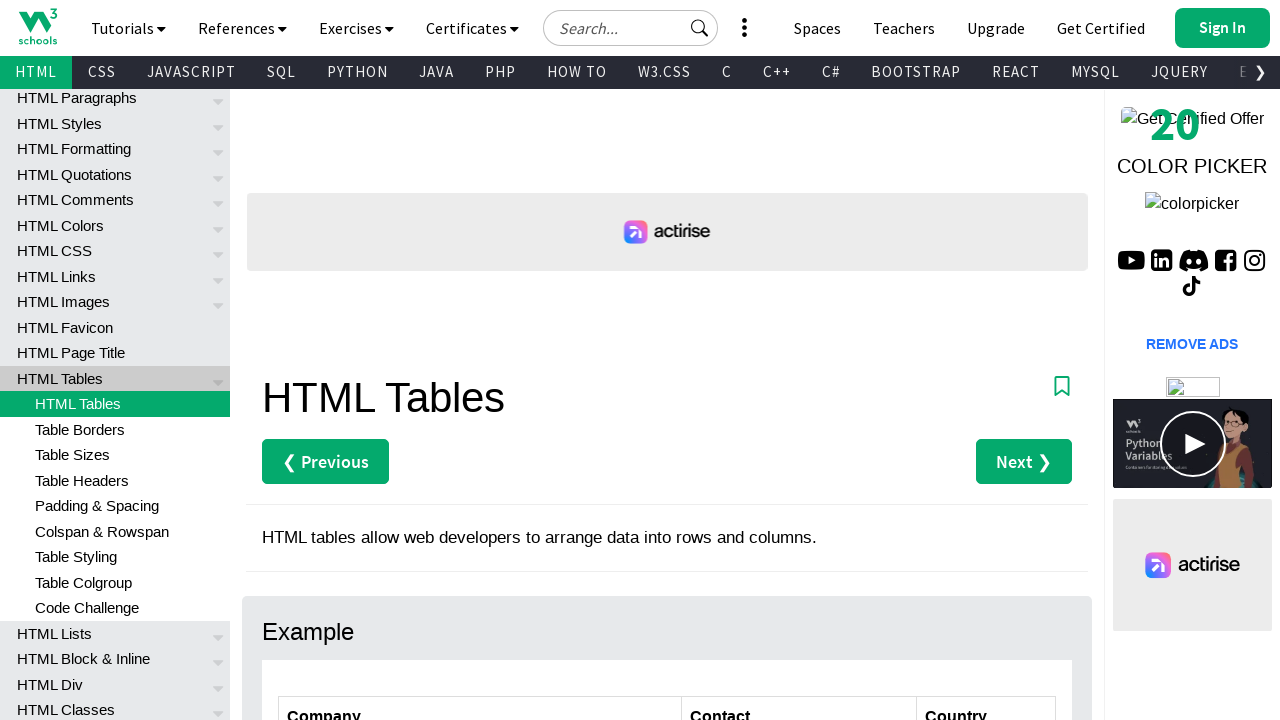

Verified visibility of row 3 column 2
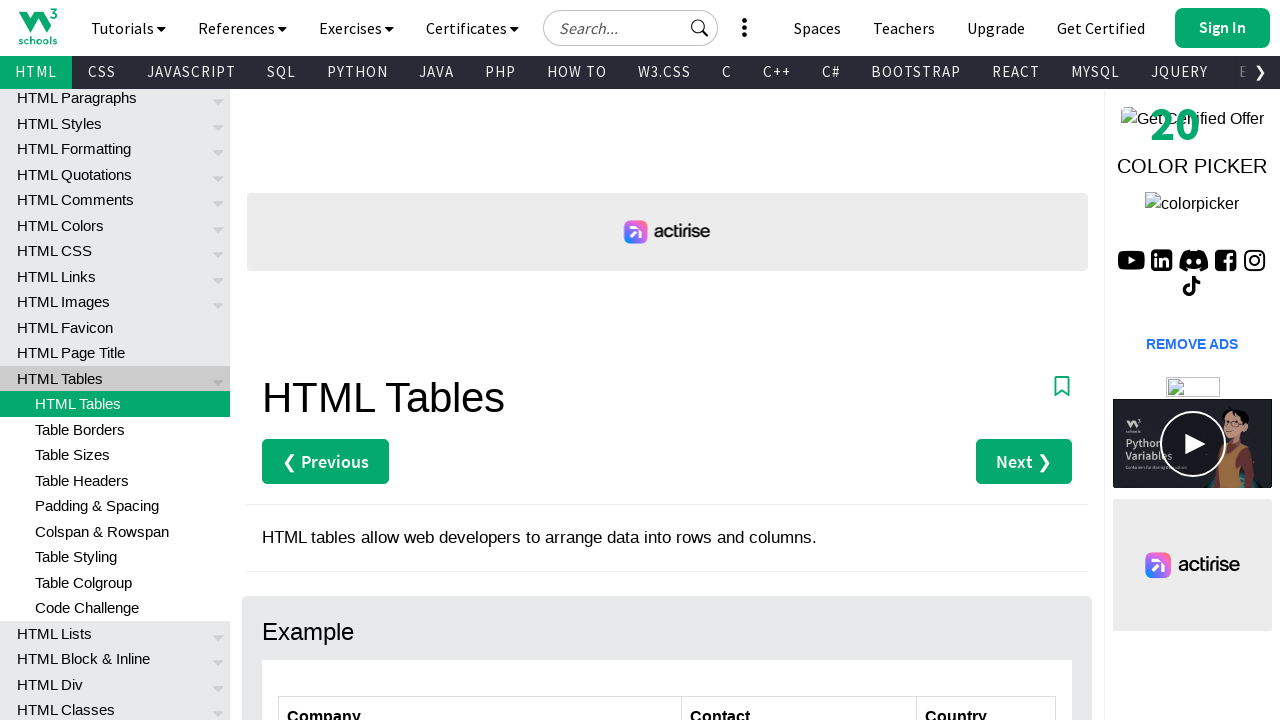

Retrieved columns from row 4 - found 3 columns
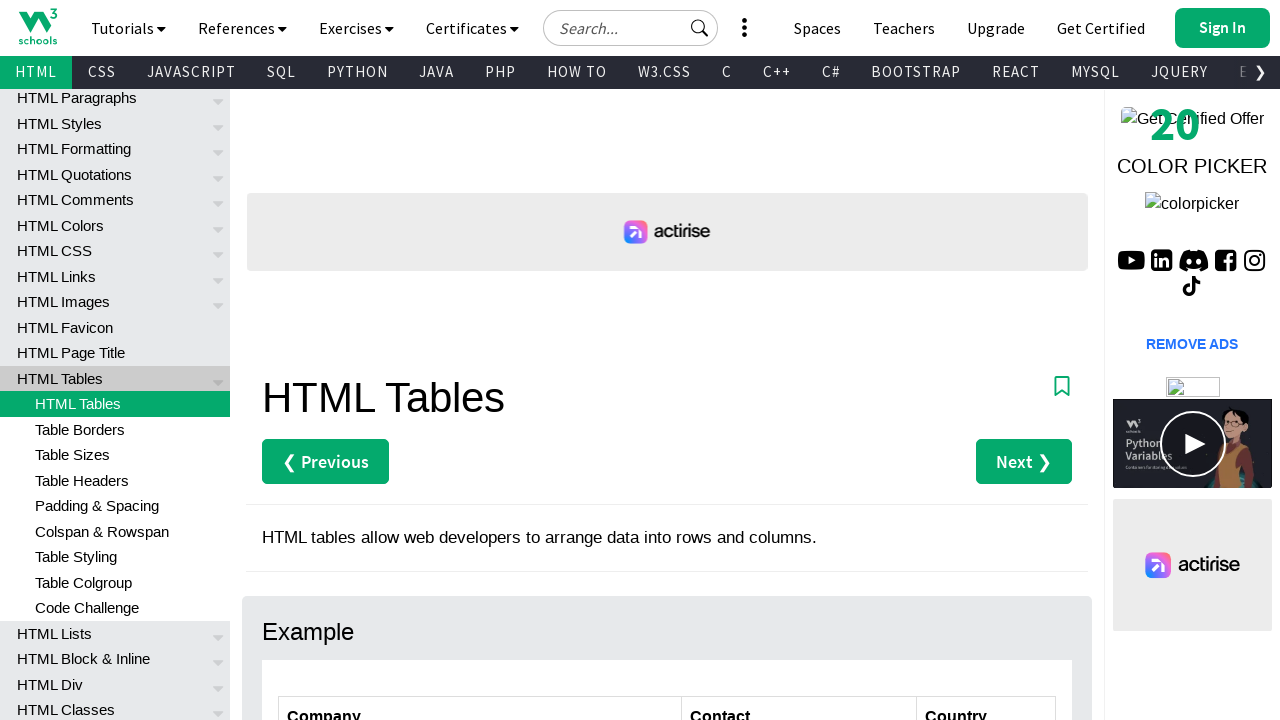

Verified visibility of row 4 column 1
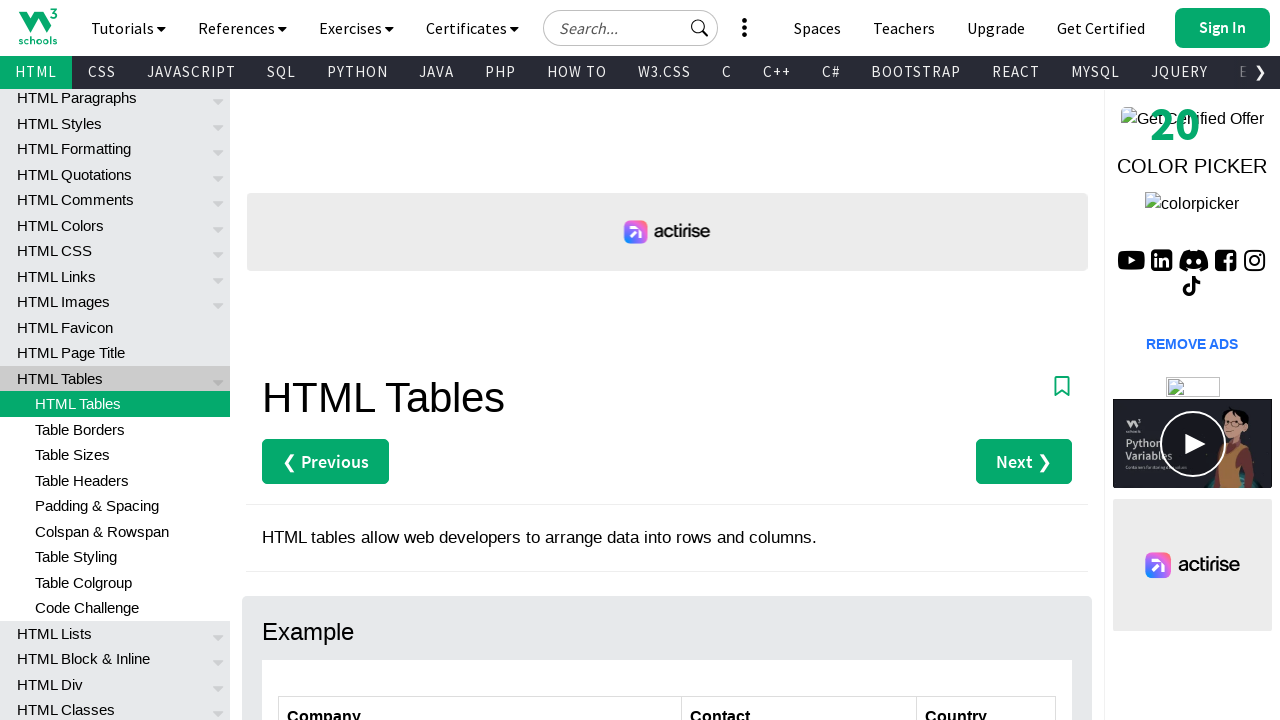

Verified visibility of row 4 column 2
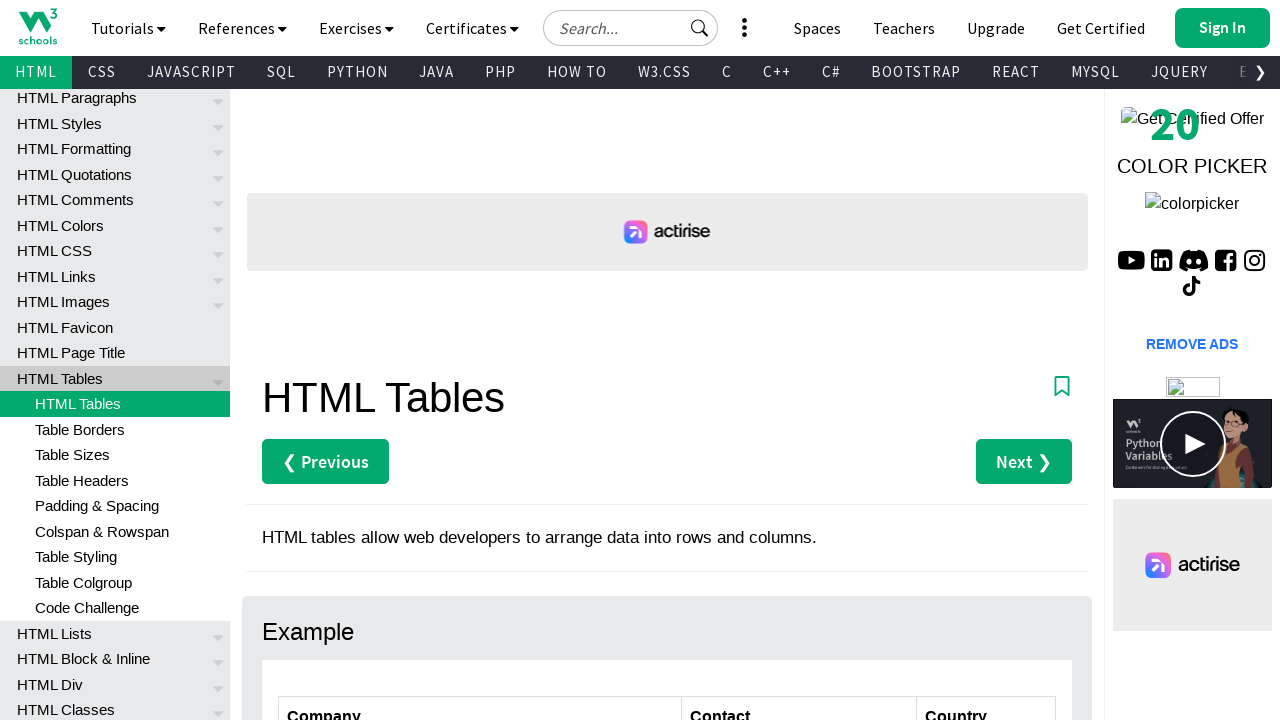

Retrieved columns from row 5 - found 3 columns
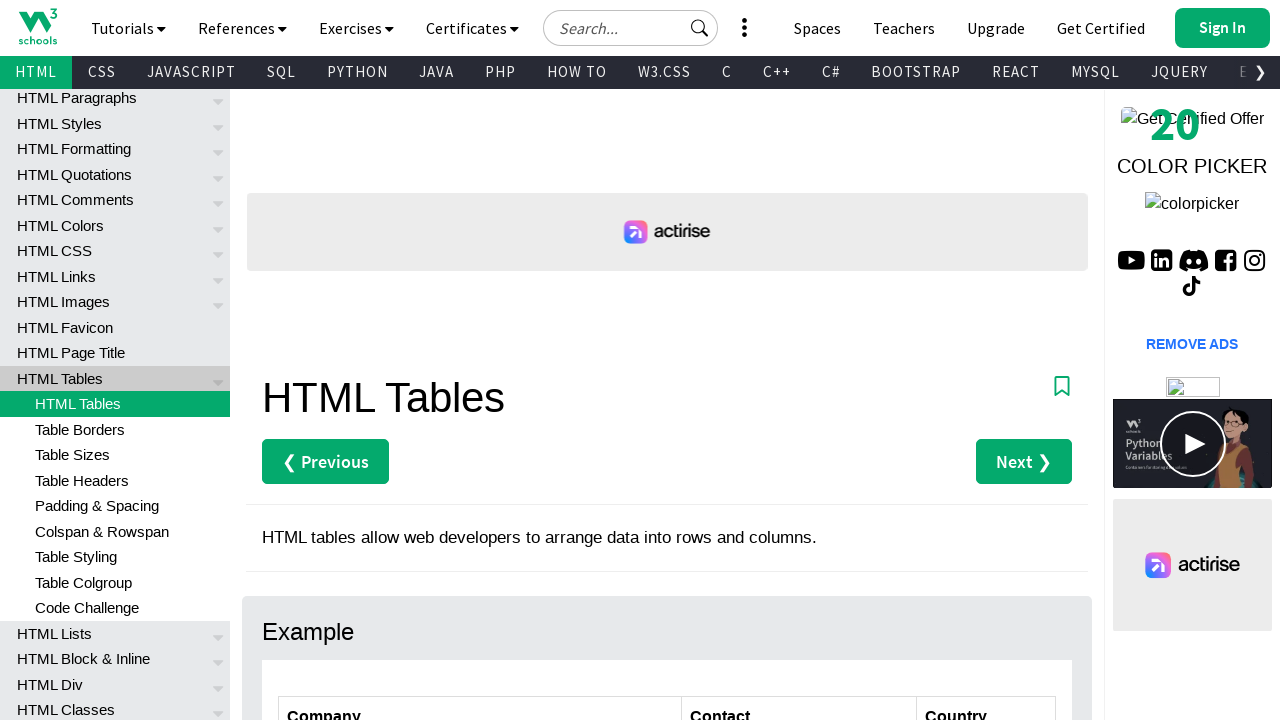

Verified visibility of row 5 column 1
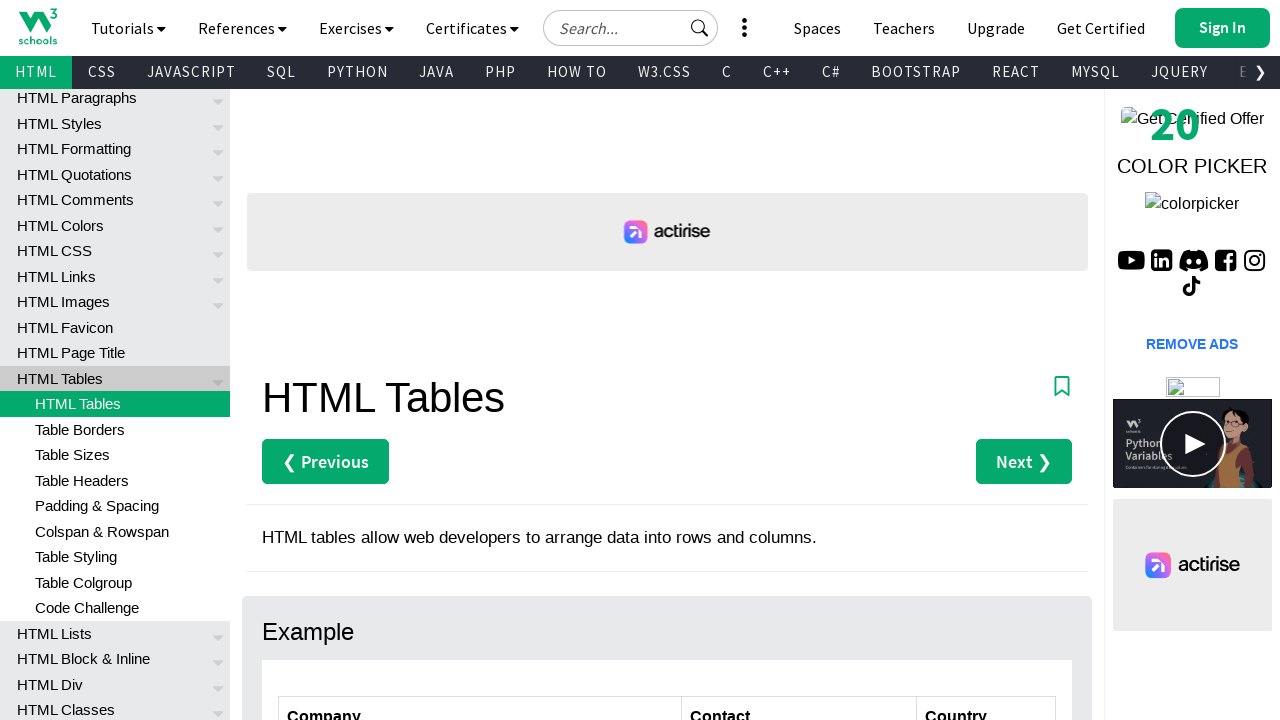

Verified visibility of row 5 column 2
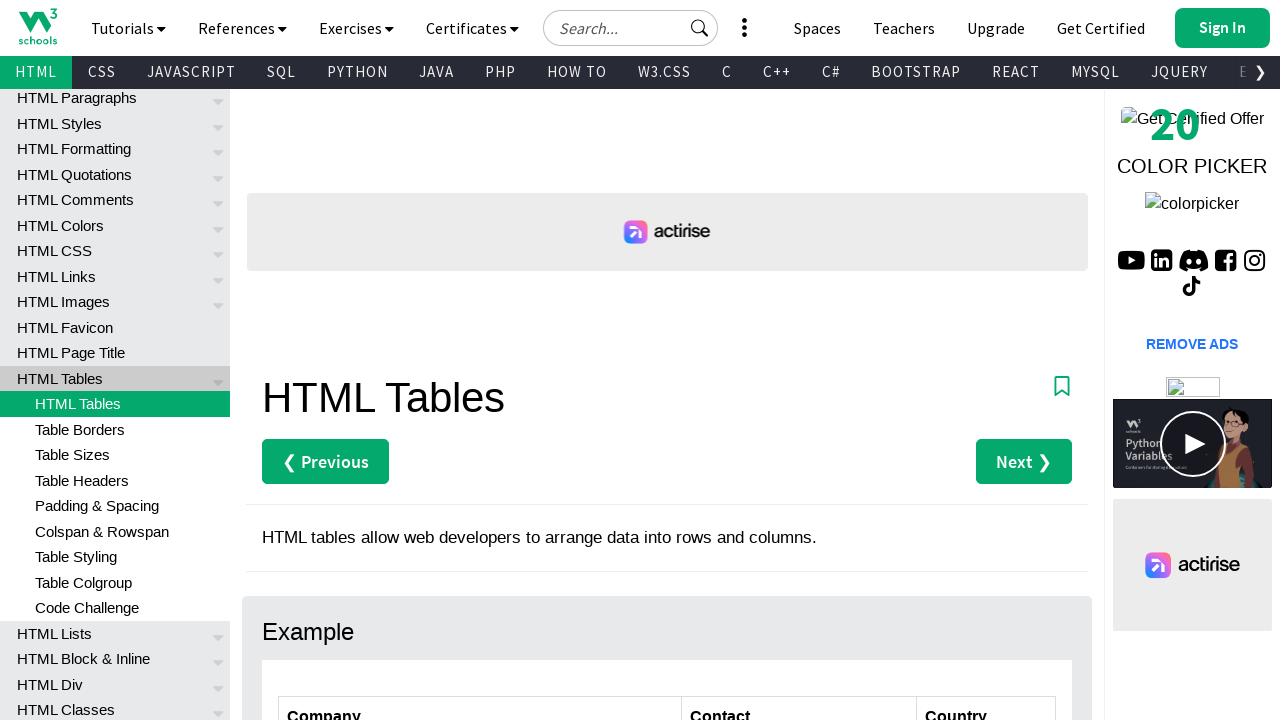

Retrieved columns from row 6 - found 3 columns
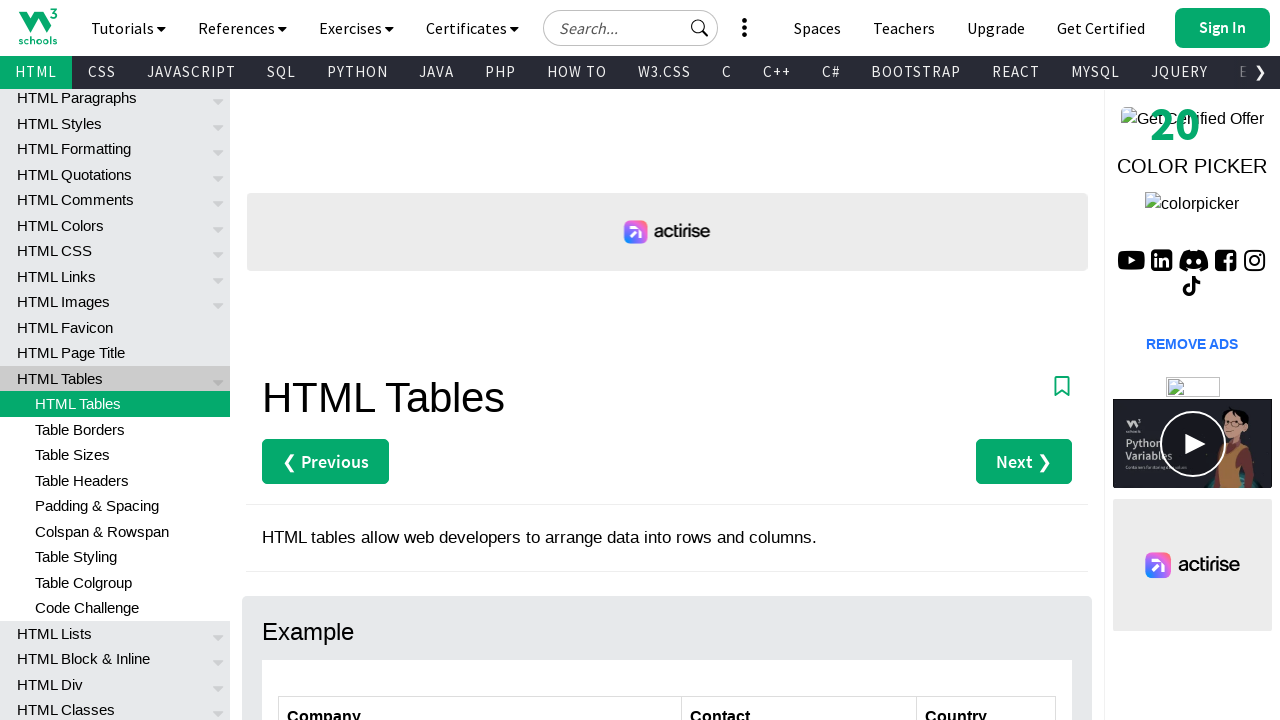

Verified visibility of row 6 column 1
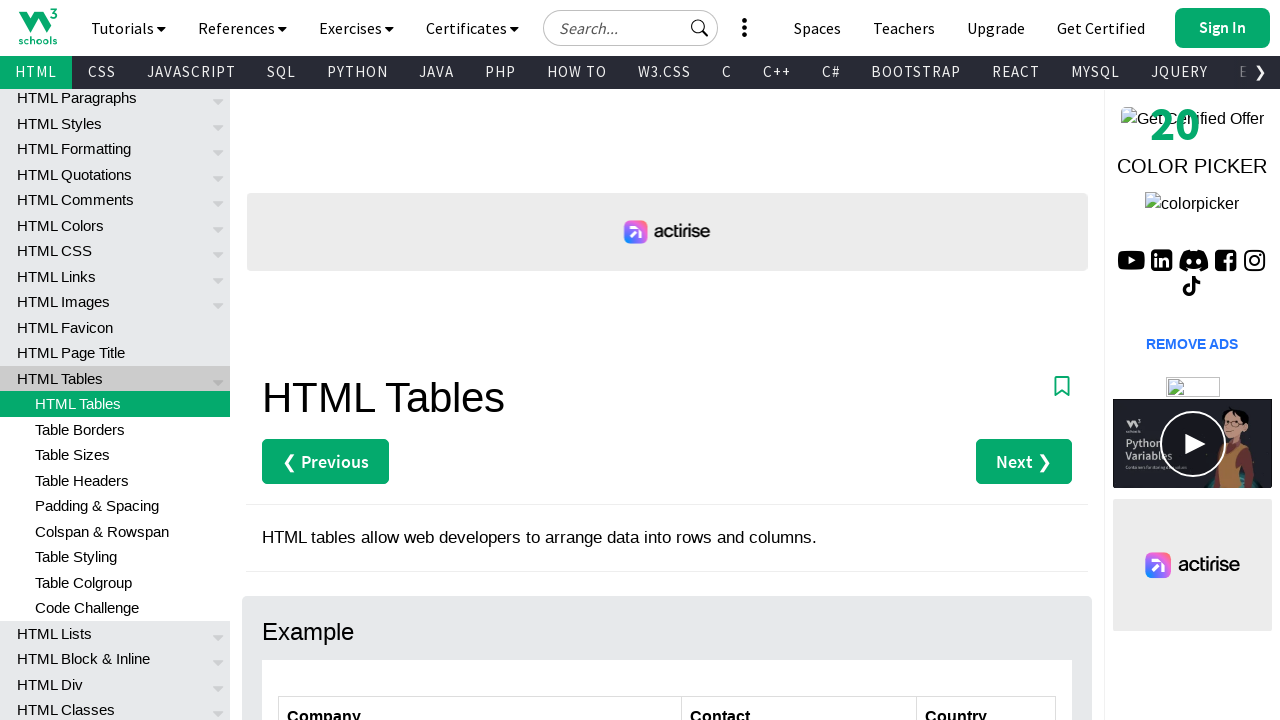

Verified visibility of row 6 column 2
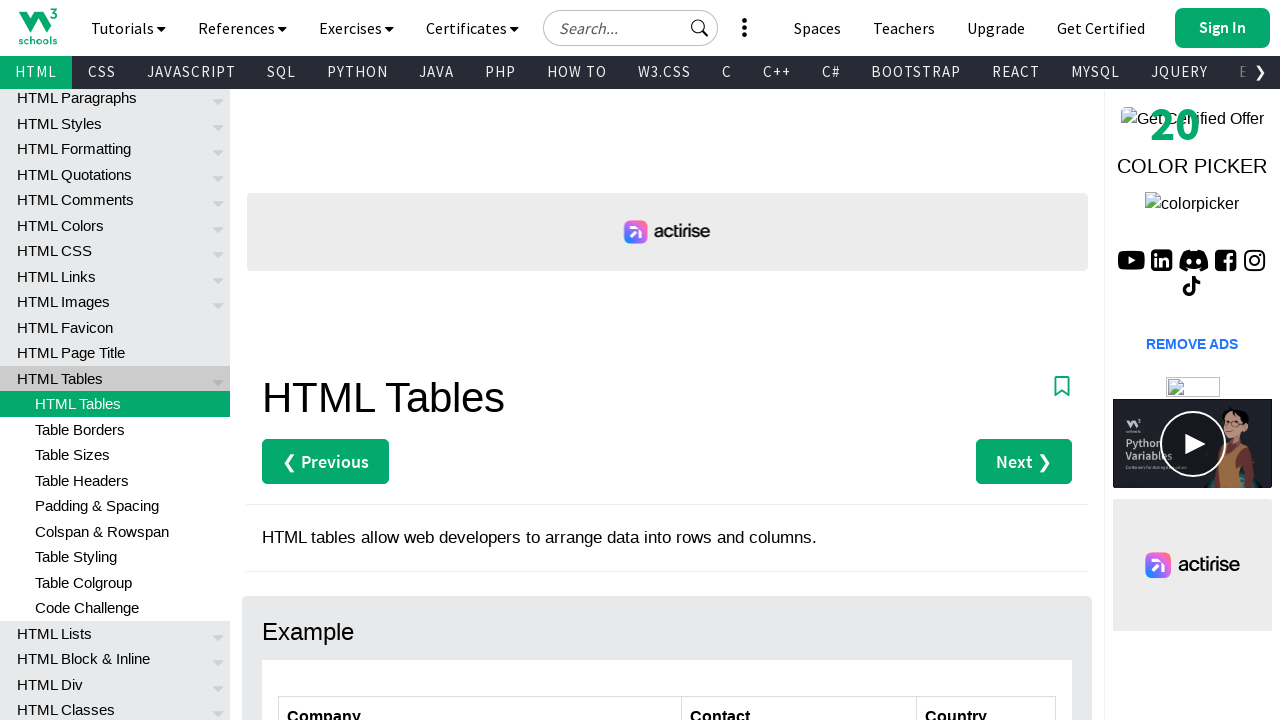

Retrieved columns from row 7 - found 3 columns
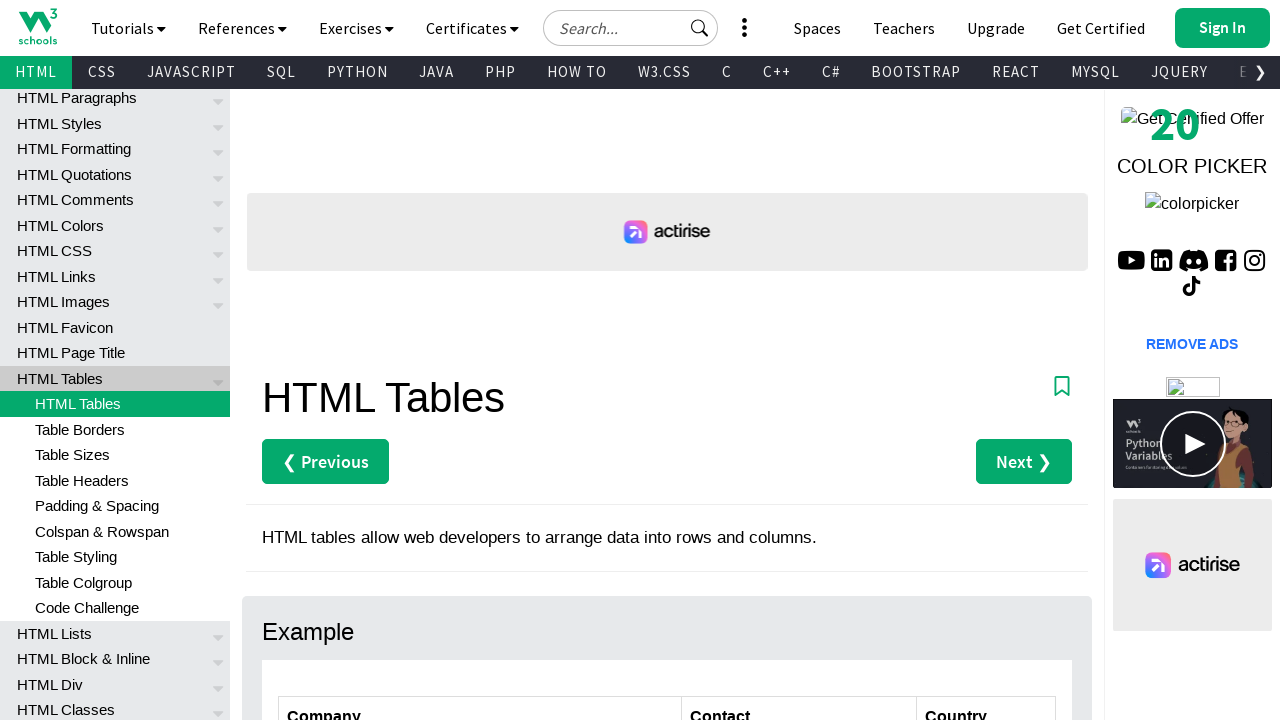

Verified visibility of row 7 column 1
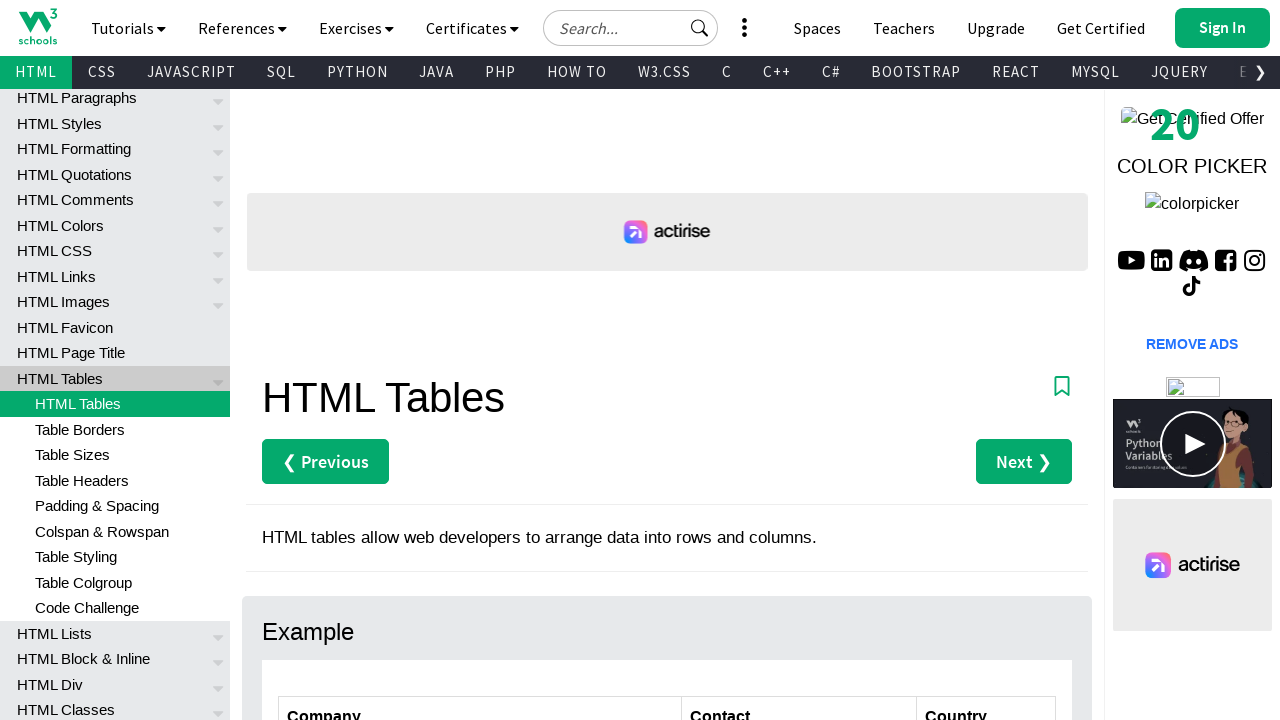

Verified visibility of row 7 column 2
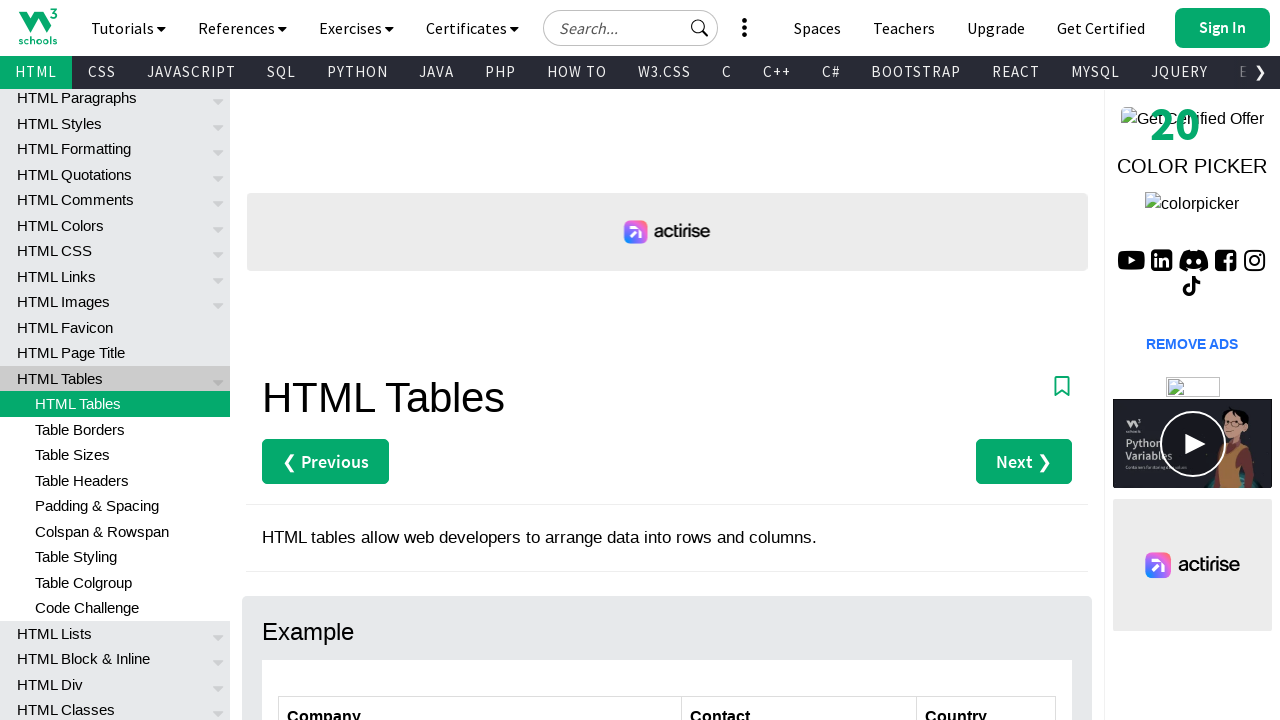

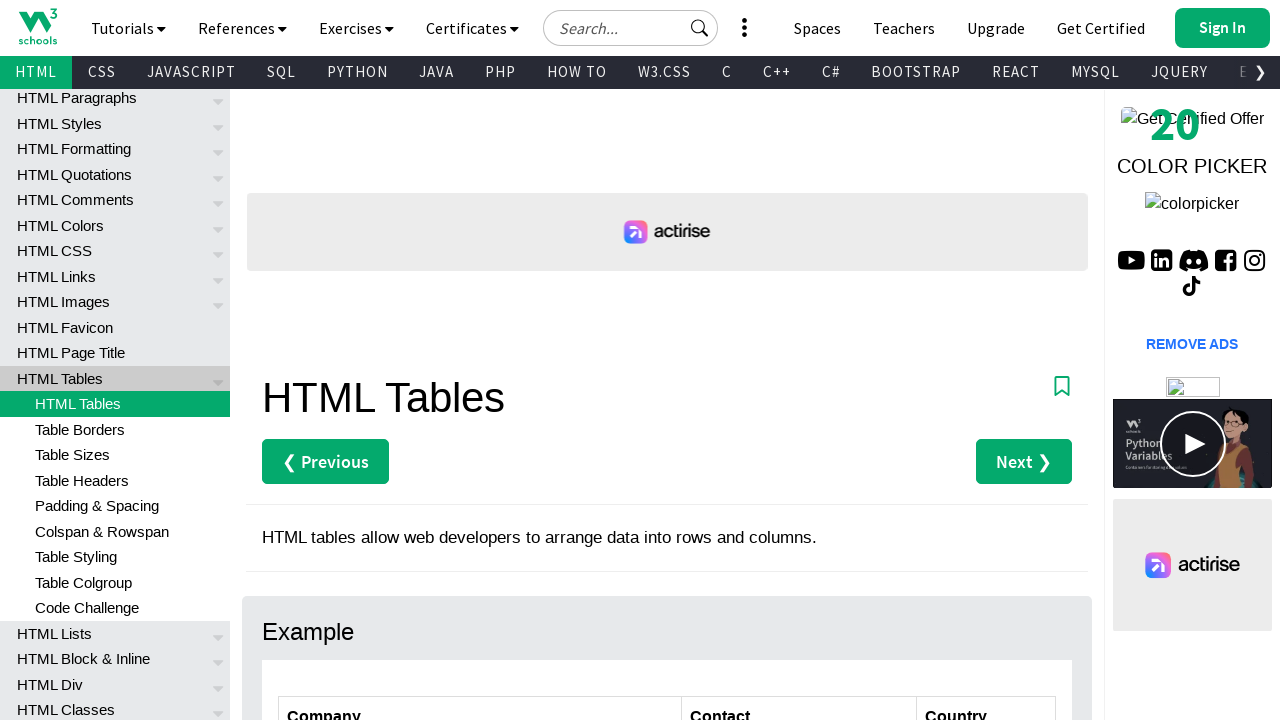